Tests dynamic loading with timeout handling, clicks start button and waits for content to become visible

Starting URL: http://the-internet.herokuapp.com/dynamic_loading/1

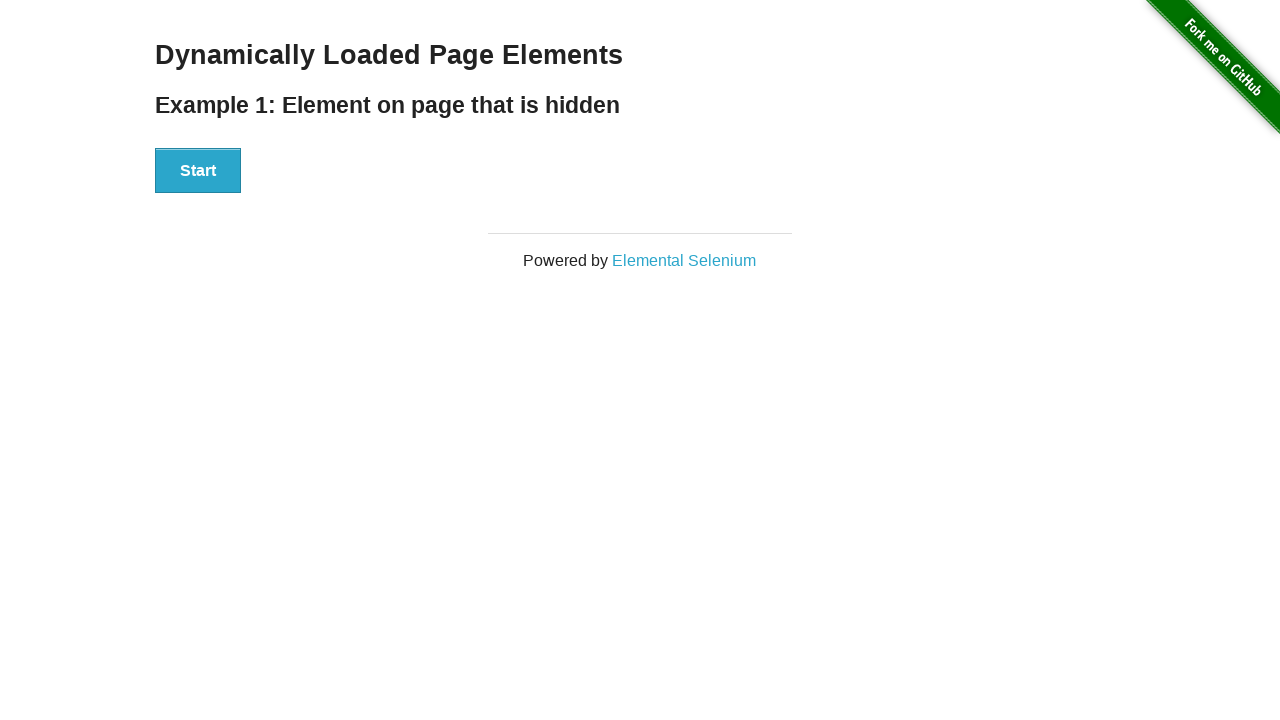

Clicked start button to begin dynamic loading at (198, 171) on xpath=//div[@id='start']/button
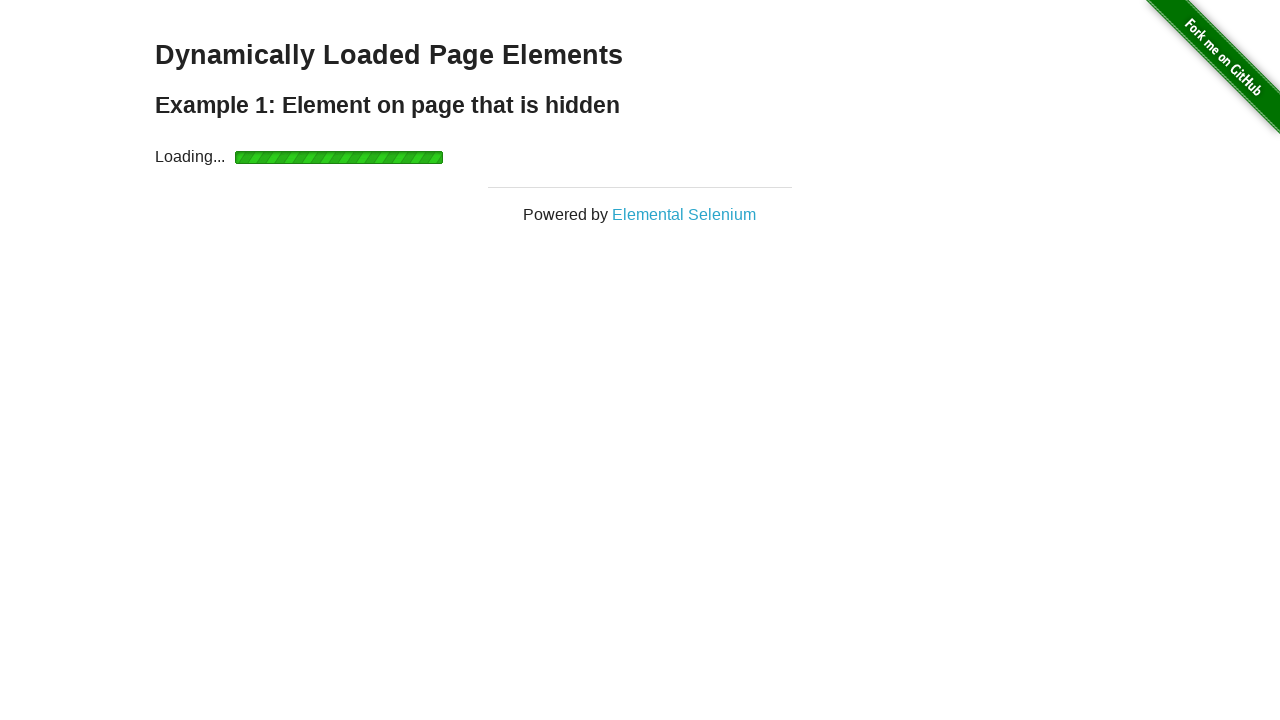

Waited for finish message to become visible with 10 second timeout
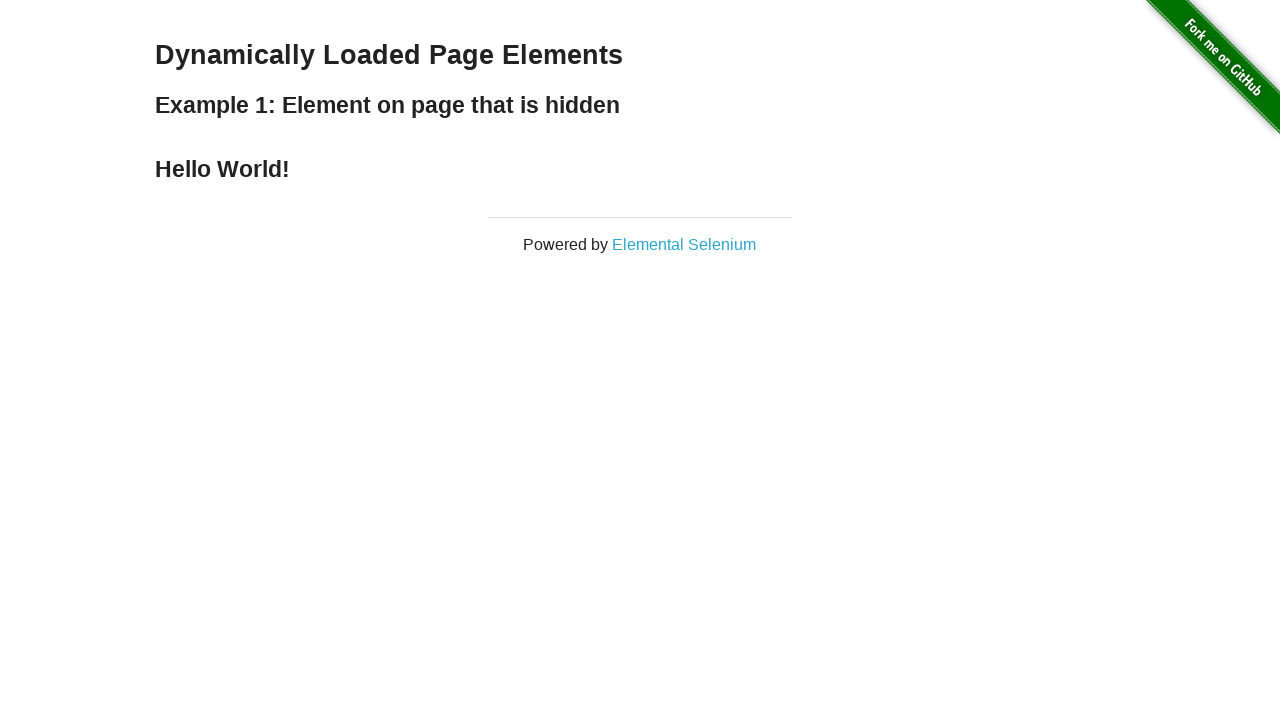

Located the finish message element
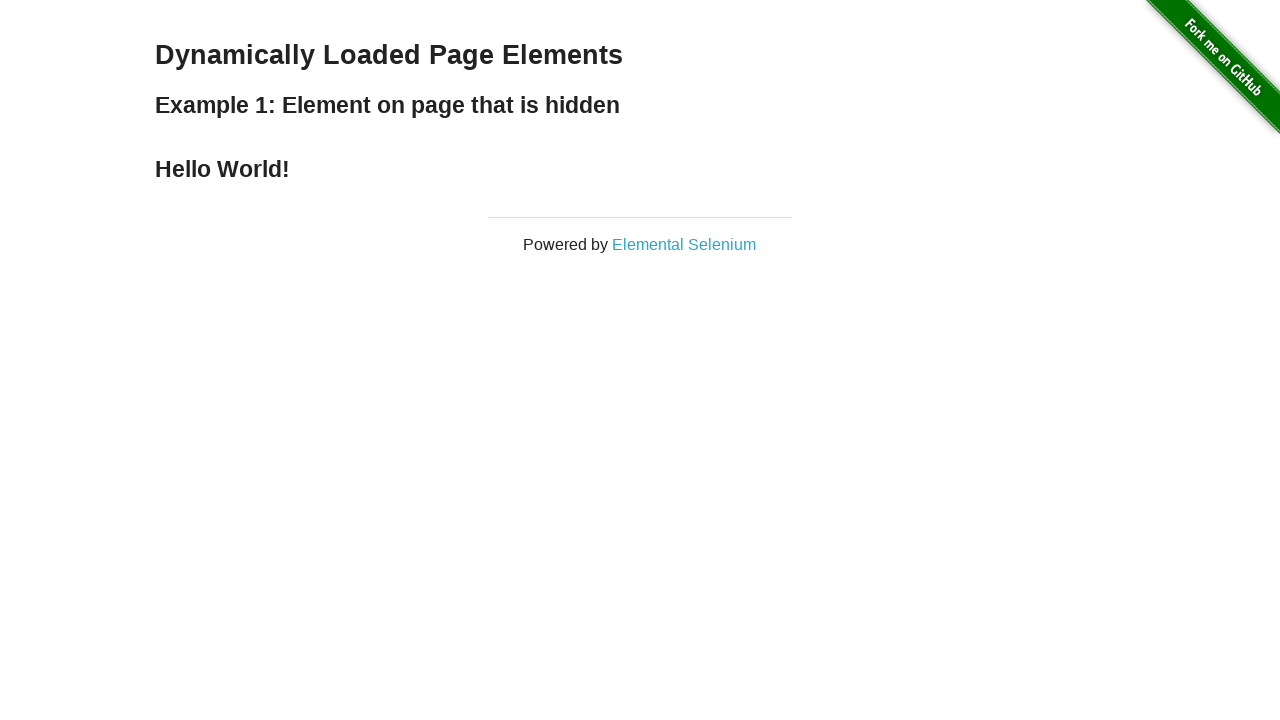

Verified finish message contains 'Hello World!'
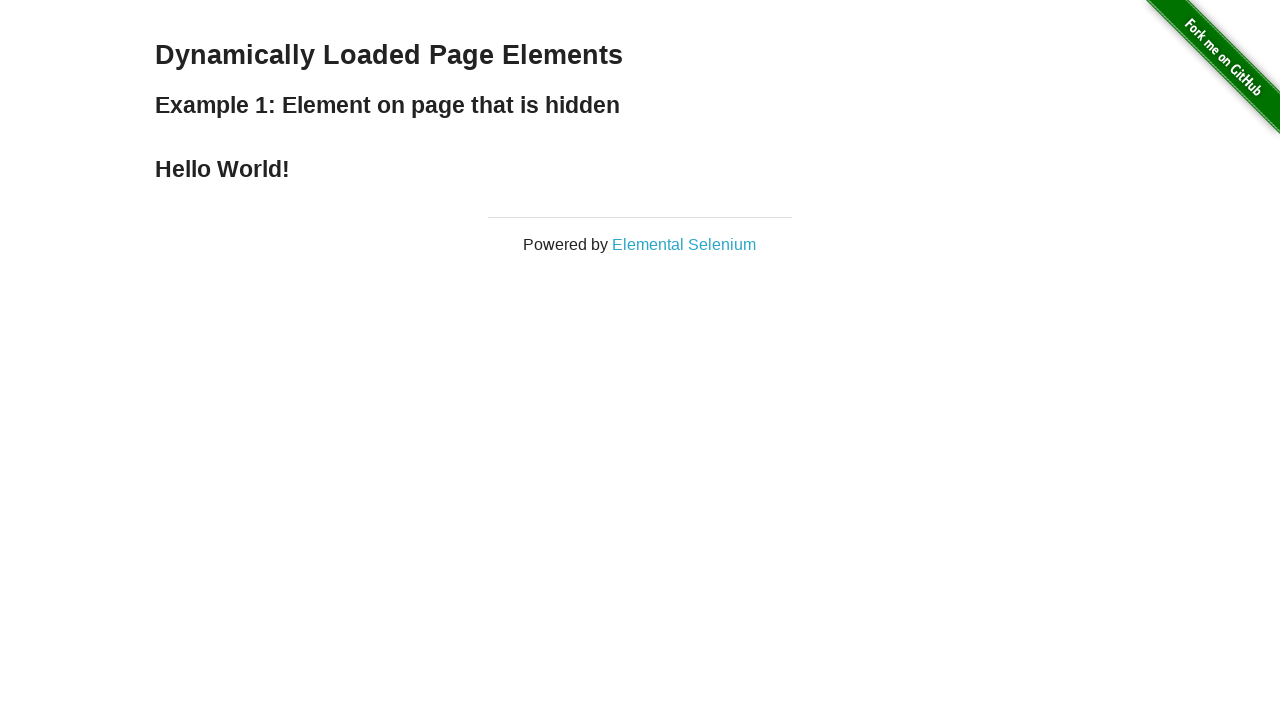

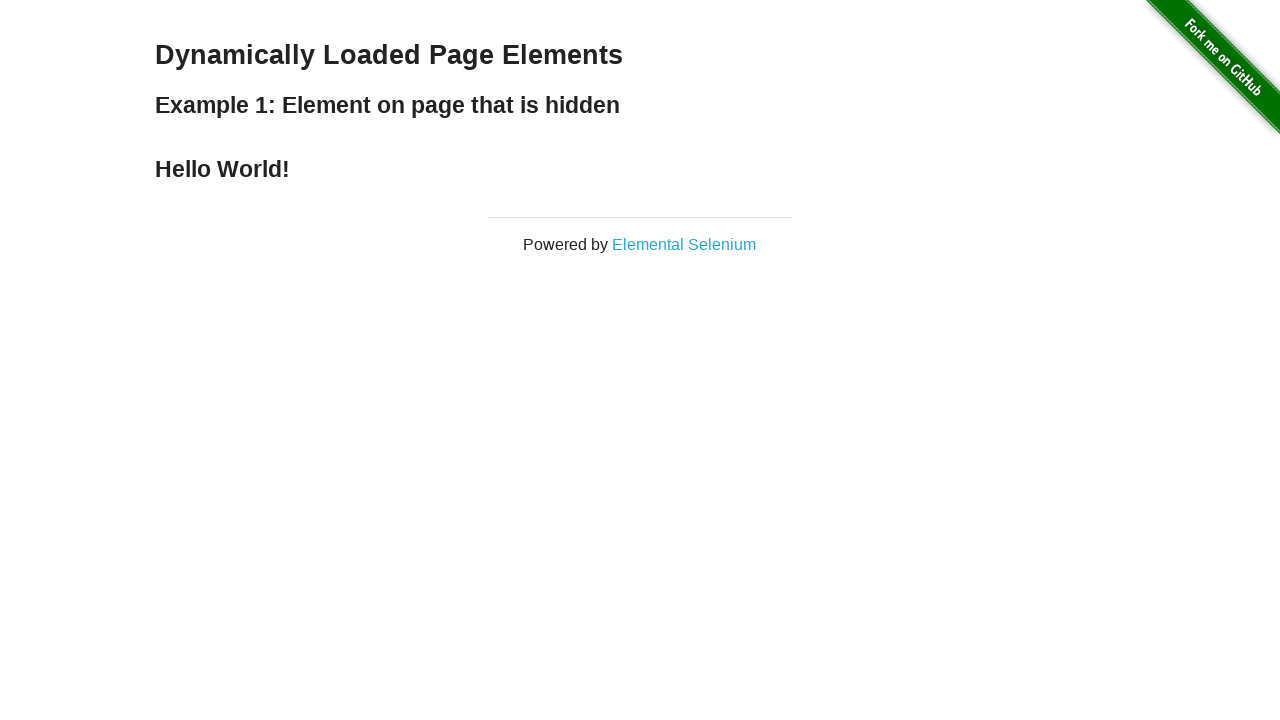